Tests pagination functionality on a web table by navigating through pages to find a specific student name "Archy J"

Starting URL: http://syntaxprojects.com/table-pagination-demo.php

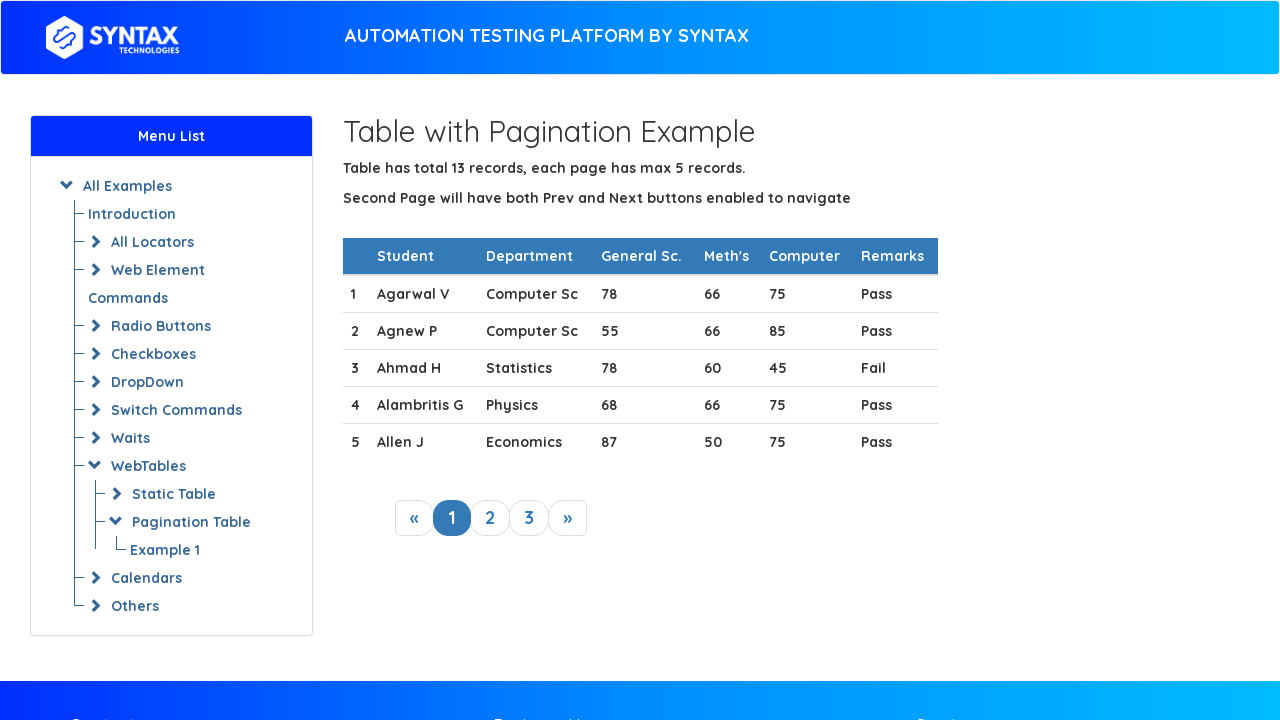

Waited for table to load with selector tbody#myTable tr
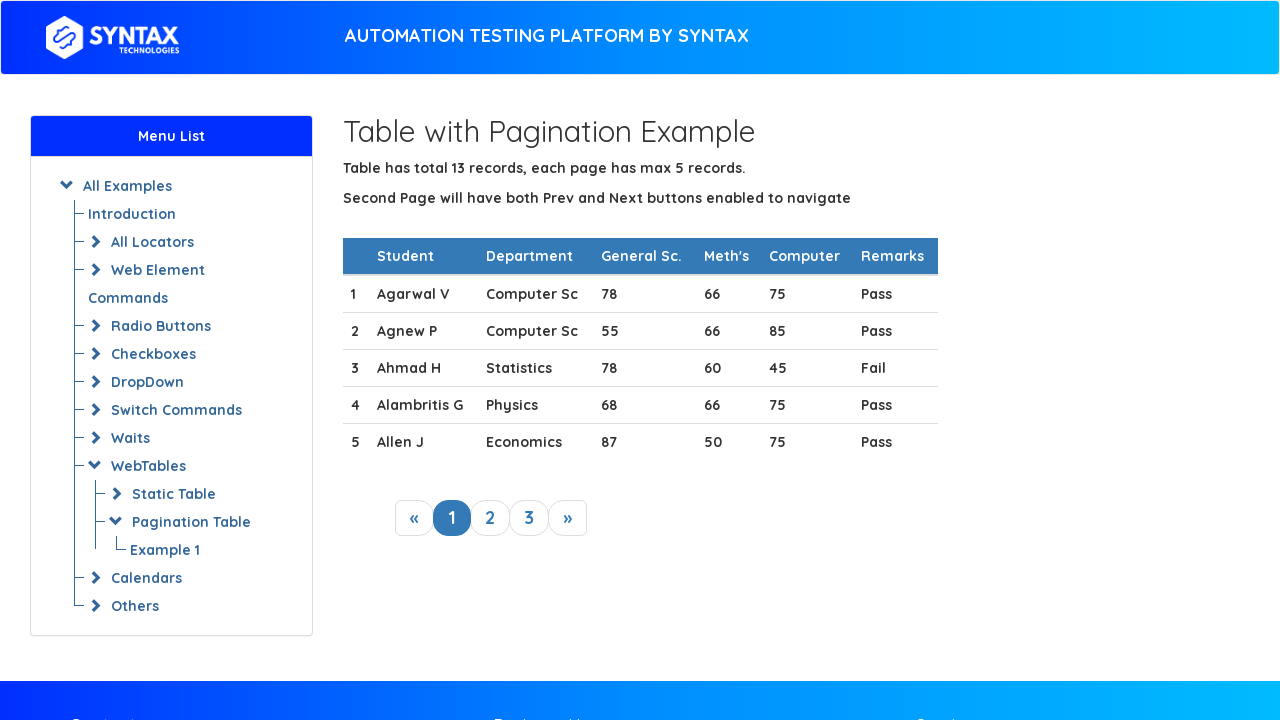

Retrieved all rows from current page of table
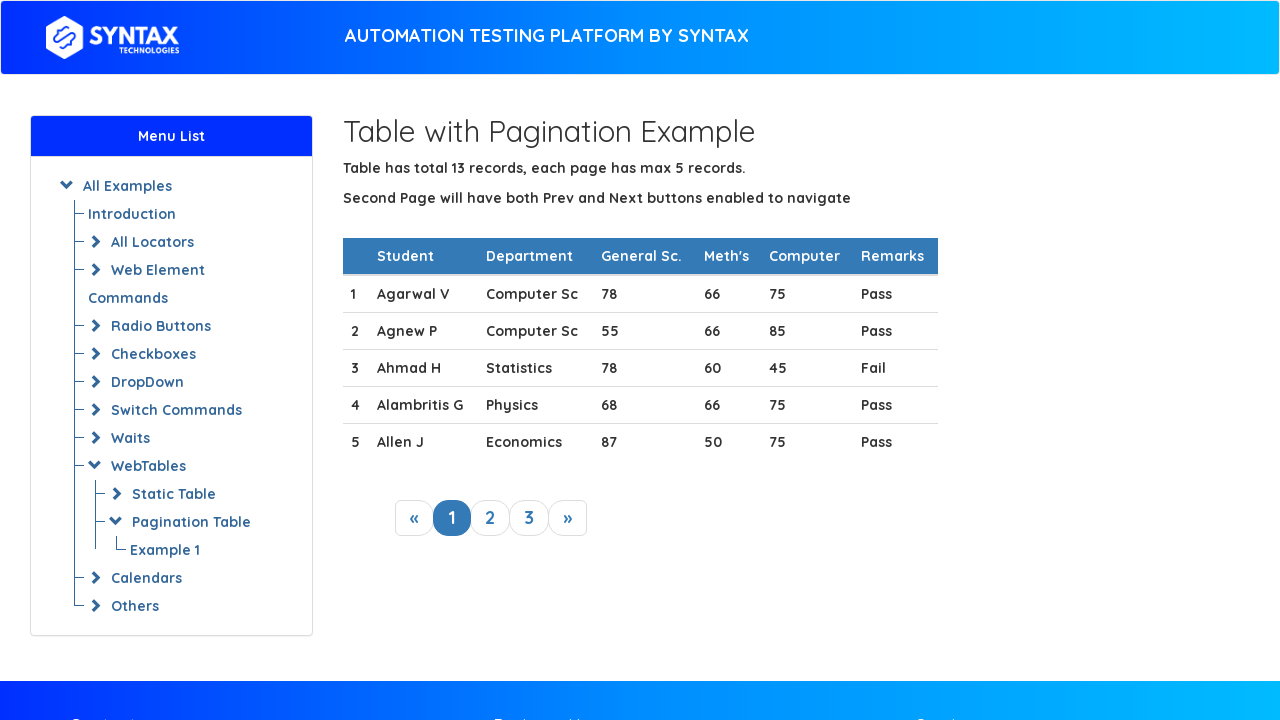

Clicked next button to navigate to next page at (568, 518) on xpath=//a[@class='next_link']
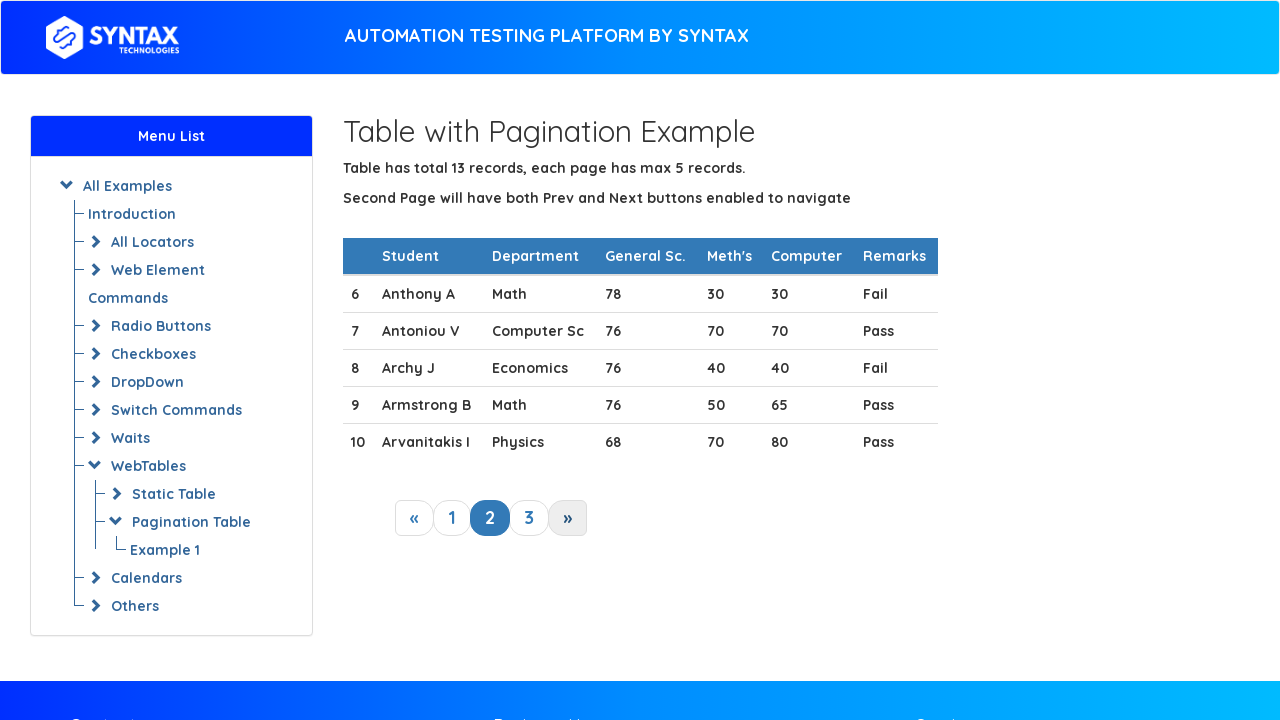

Waited 500ms for table to update
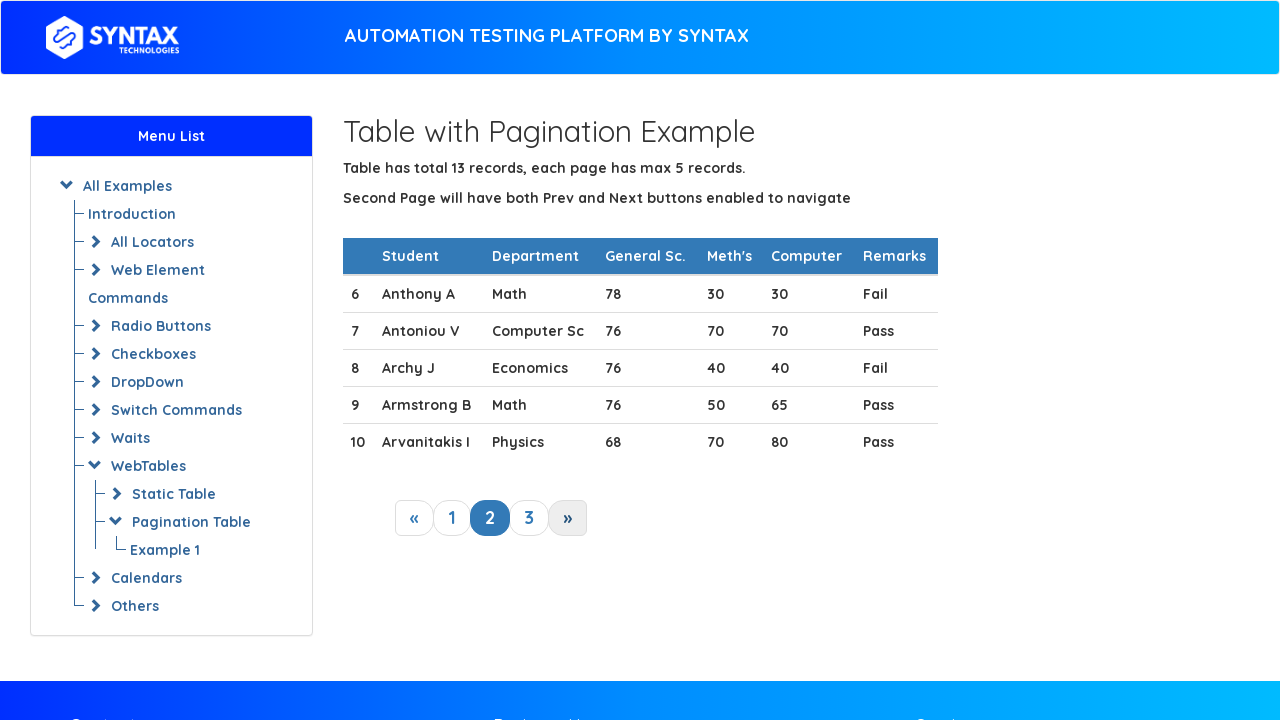

Retrieved all rows from current page of table
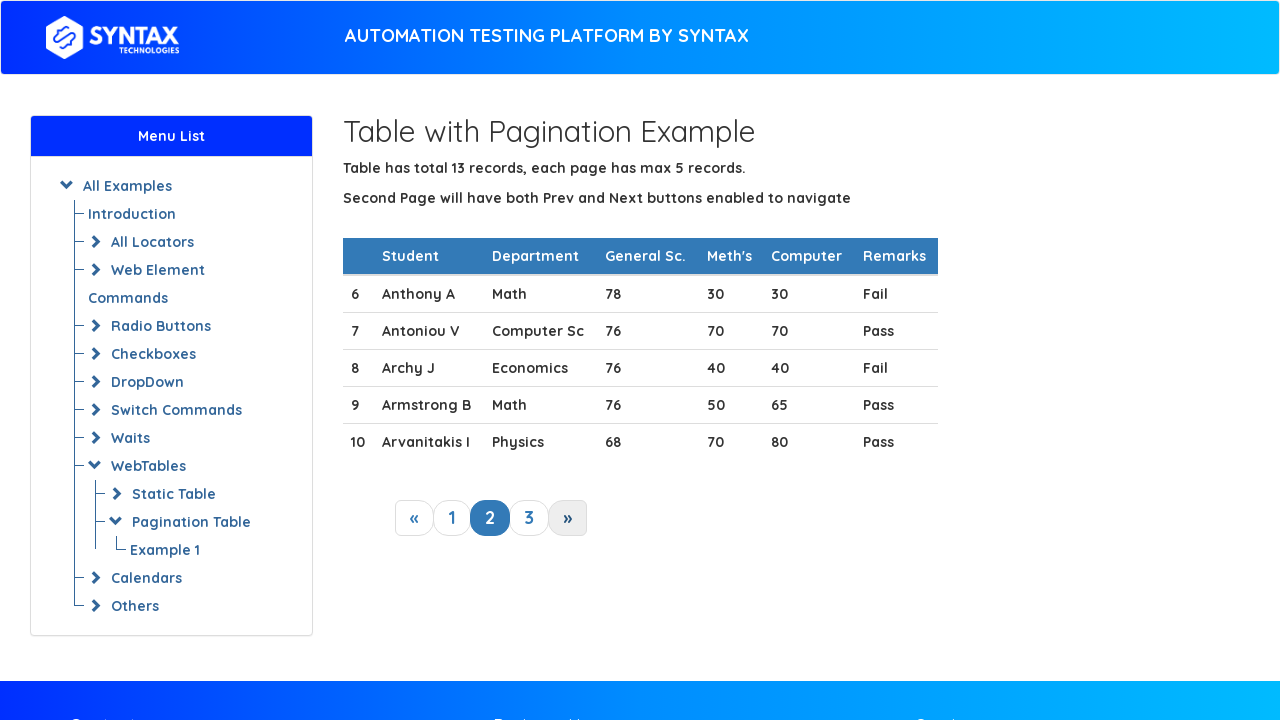

Found student 'Archy J' in table row
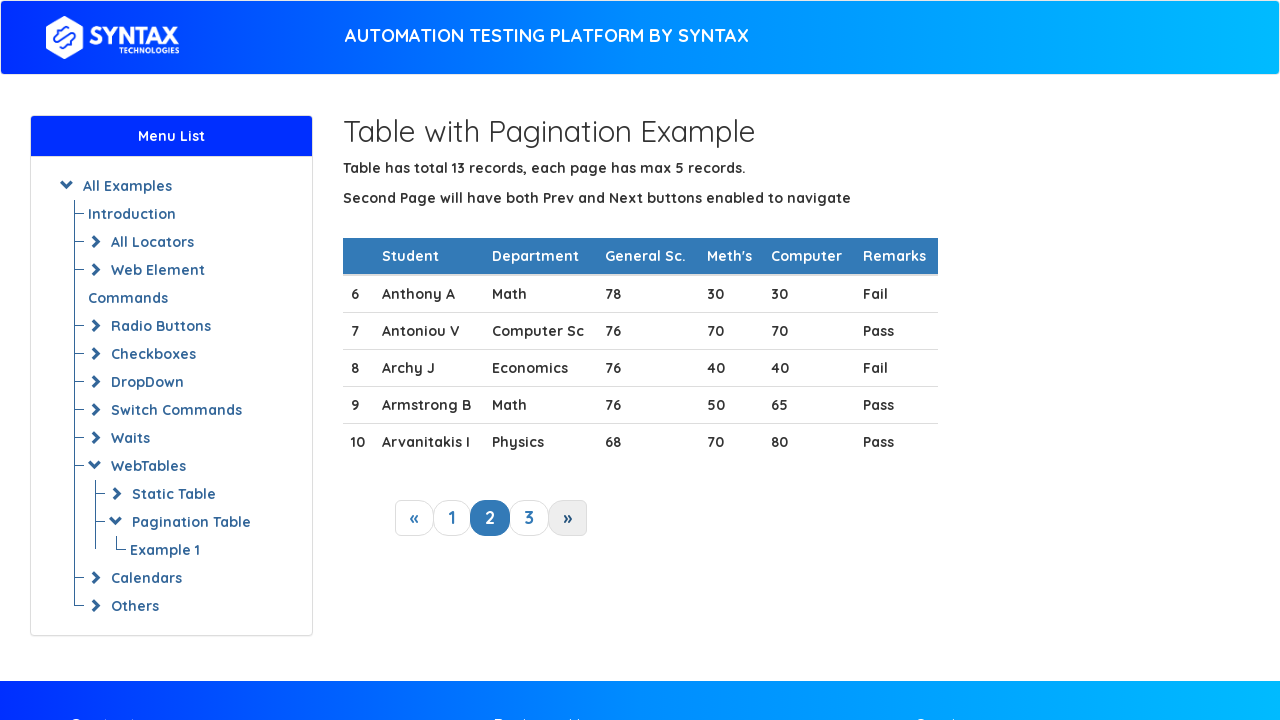

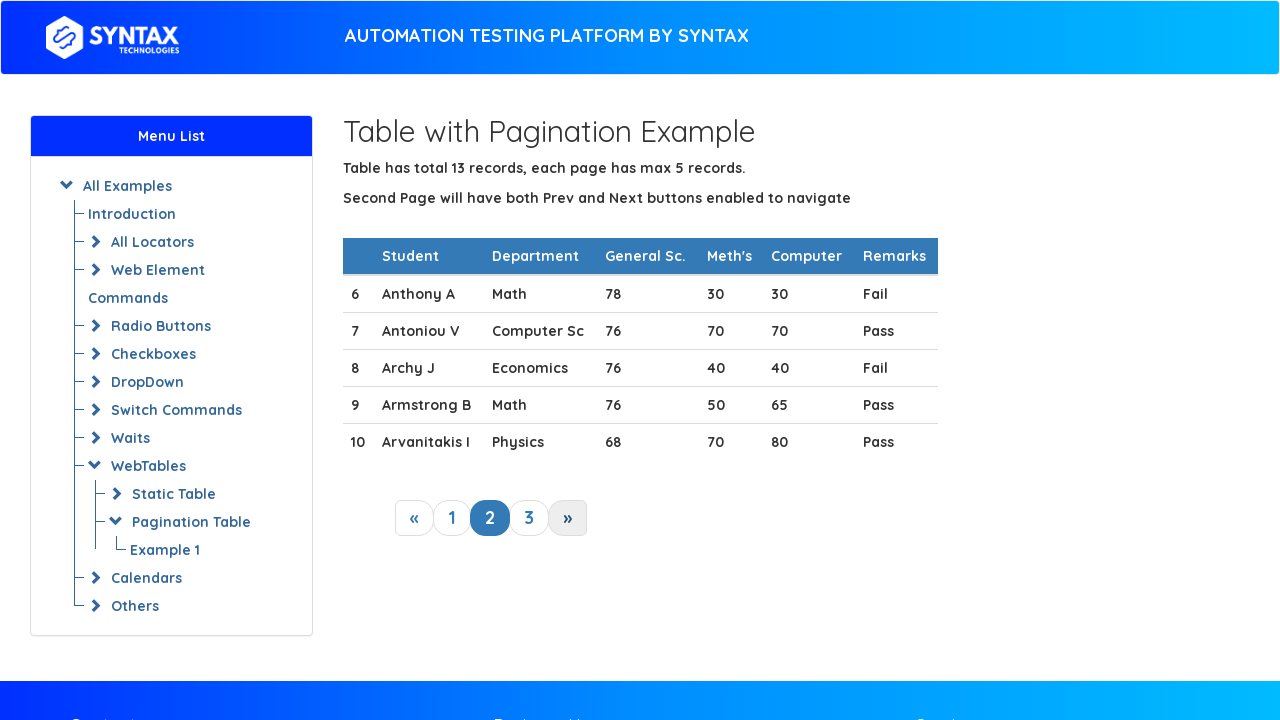